Tests iframe handling by navigating to a frames demo page and filling a text input inside a specific iframe

Starting URL: https://ui.vision/demo/webtest/frames/

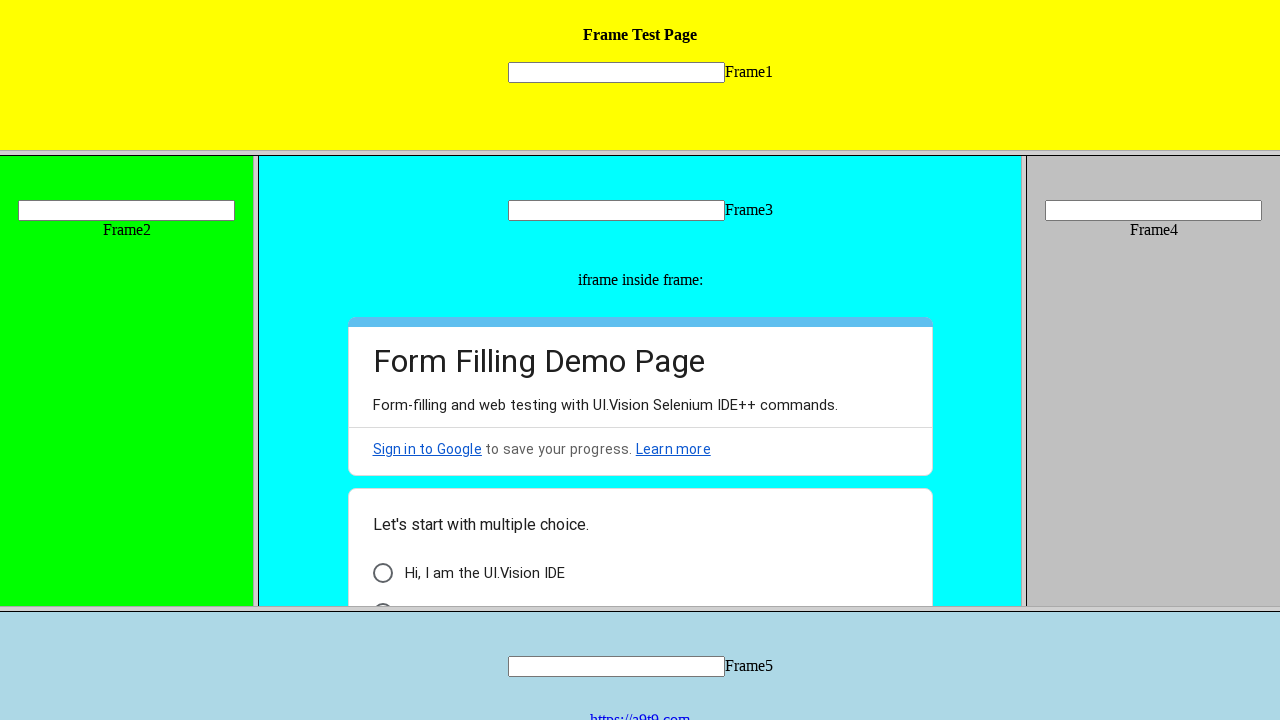

Retrieved iframe with URL https://ui.vision/demo/webtest/frames/frame_1.html
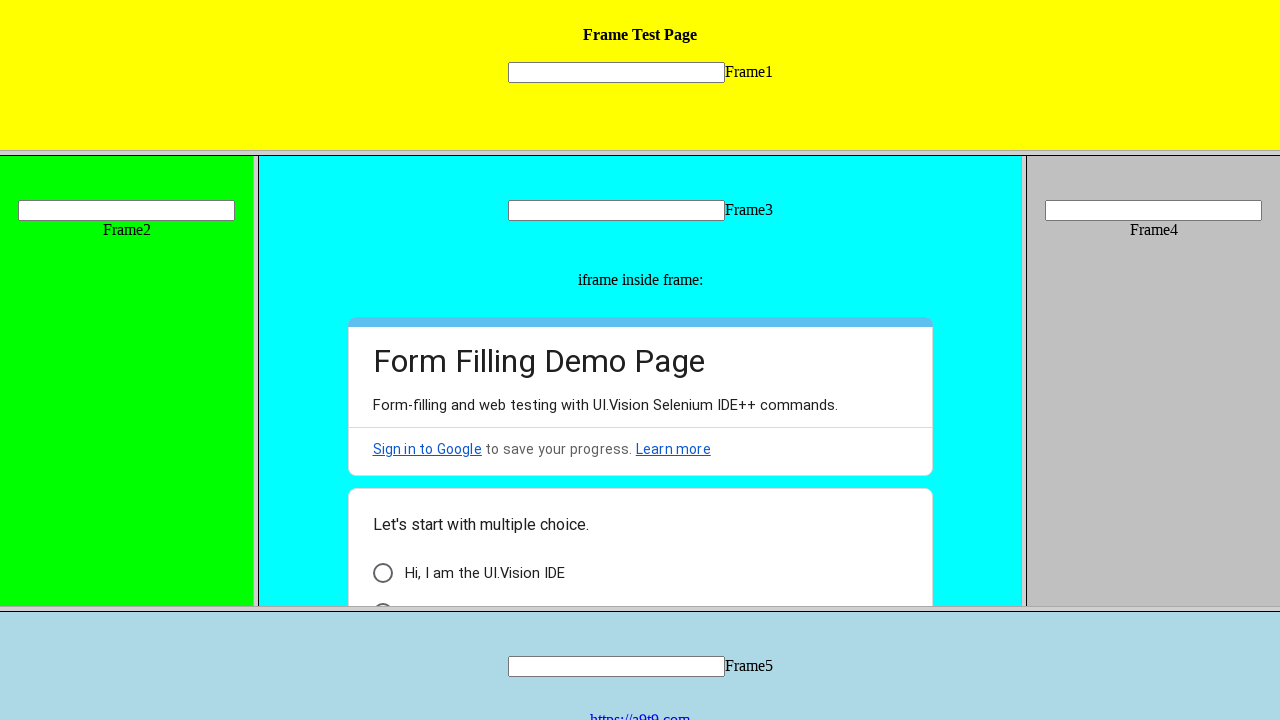

Filled text input 'mytext1' inside iframe with value 'playwright' on //input[@name="mytext1"]
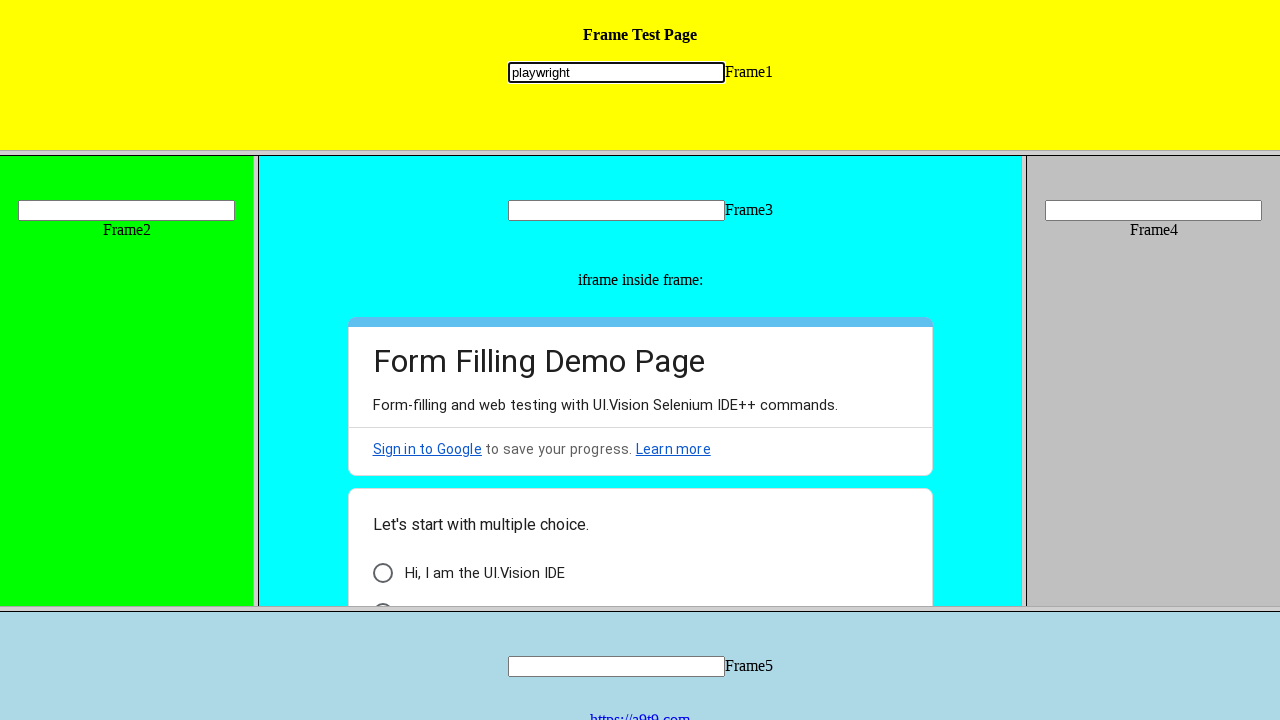

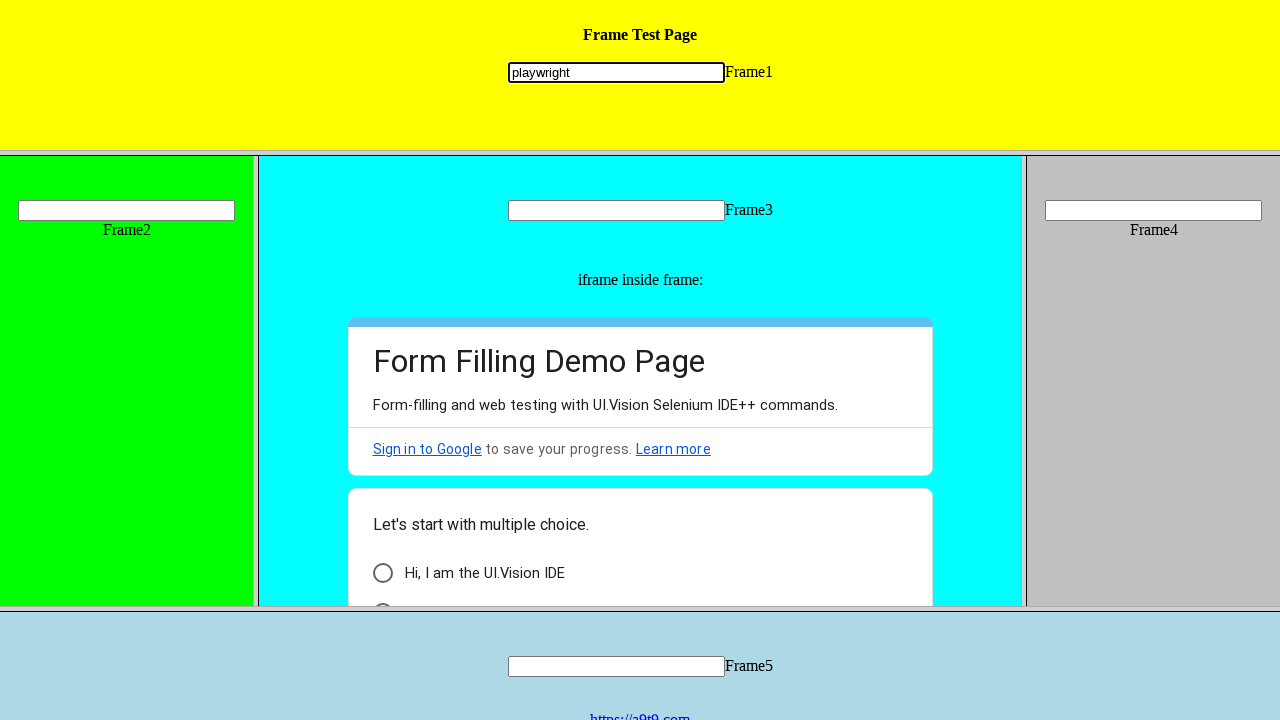